Tests browser navigation functionality on YouTube by navigating back, forward, and refreshing the page

Starting URL: https://www.youtube.com

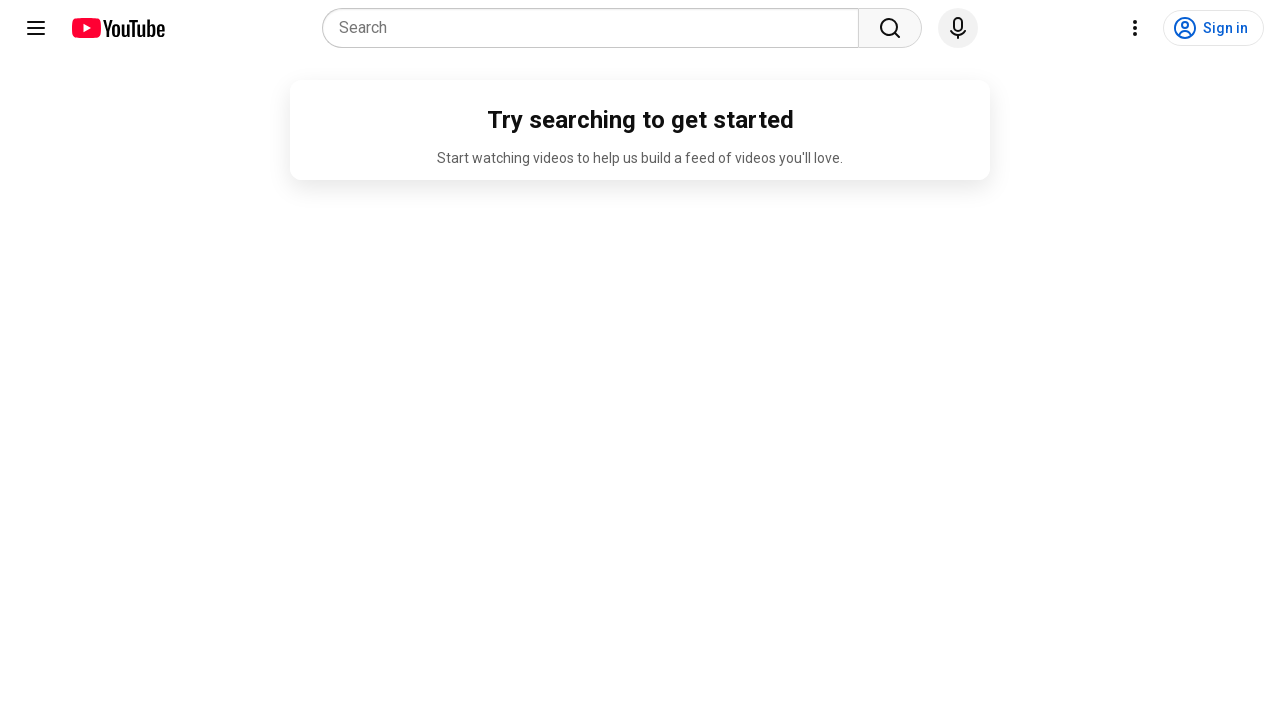

Navigated back from YouTube (no previous page, results in blank)
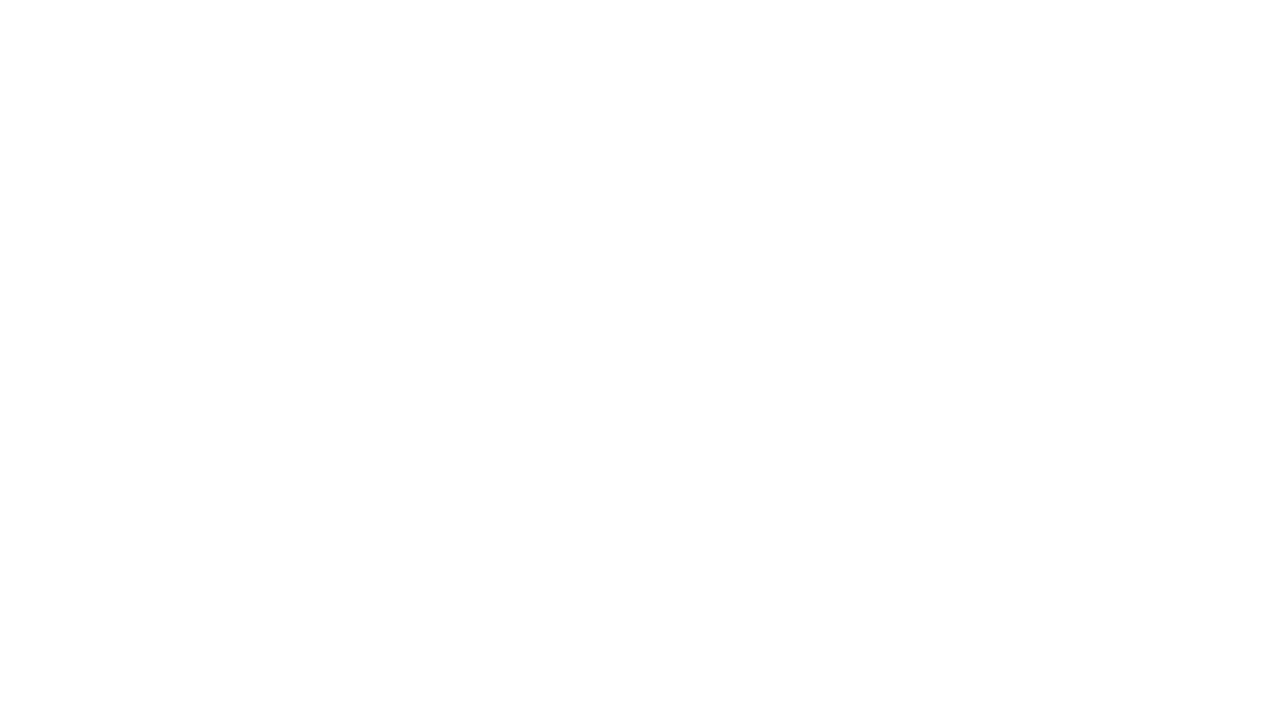

Navigated forward to return to YouTube
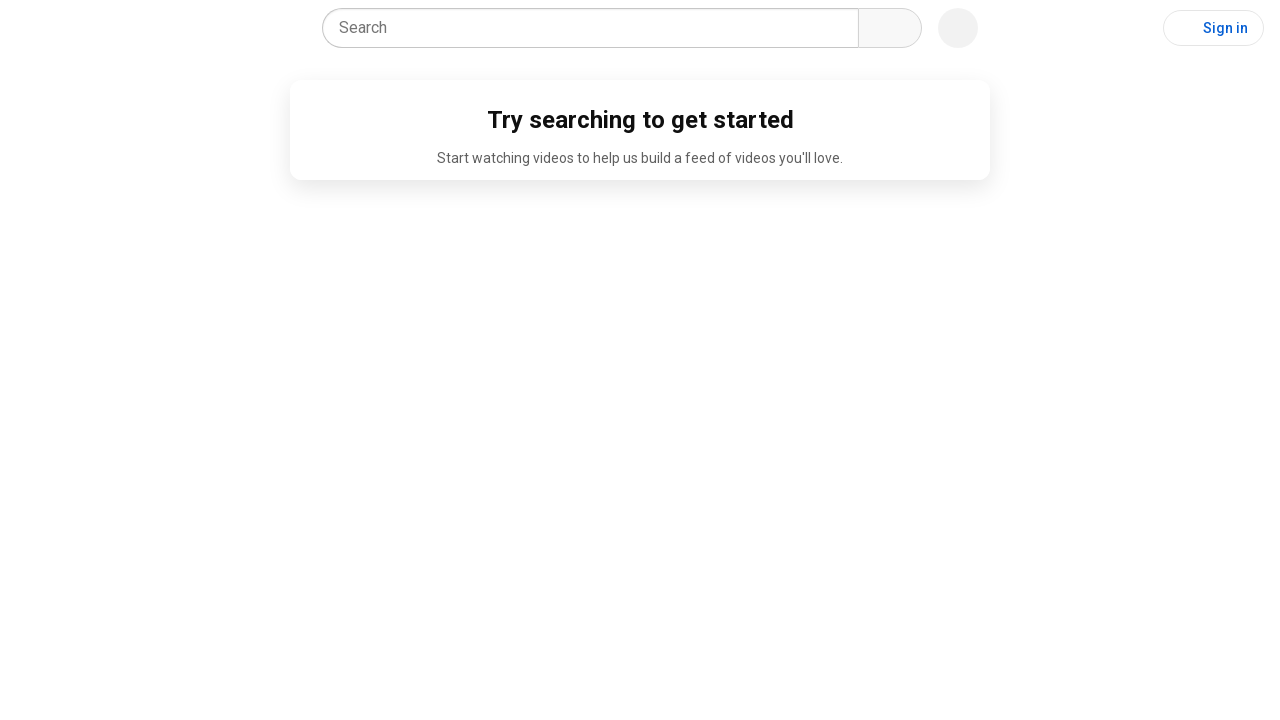

Refreshed the YouTube page
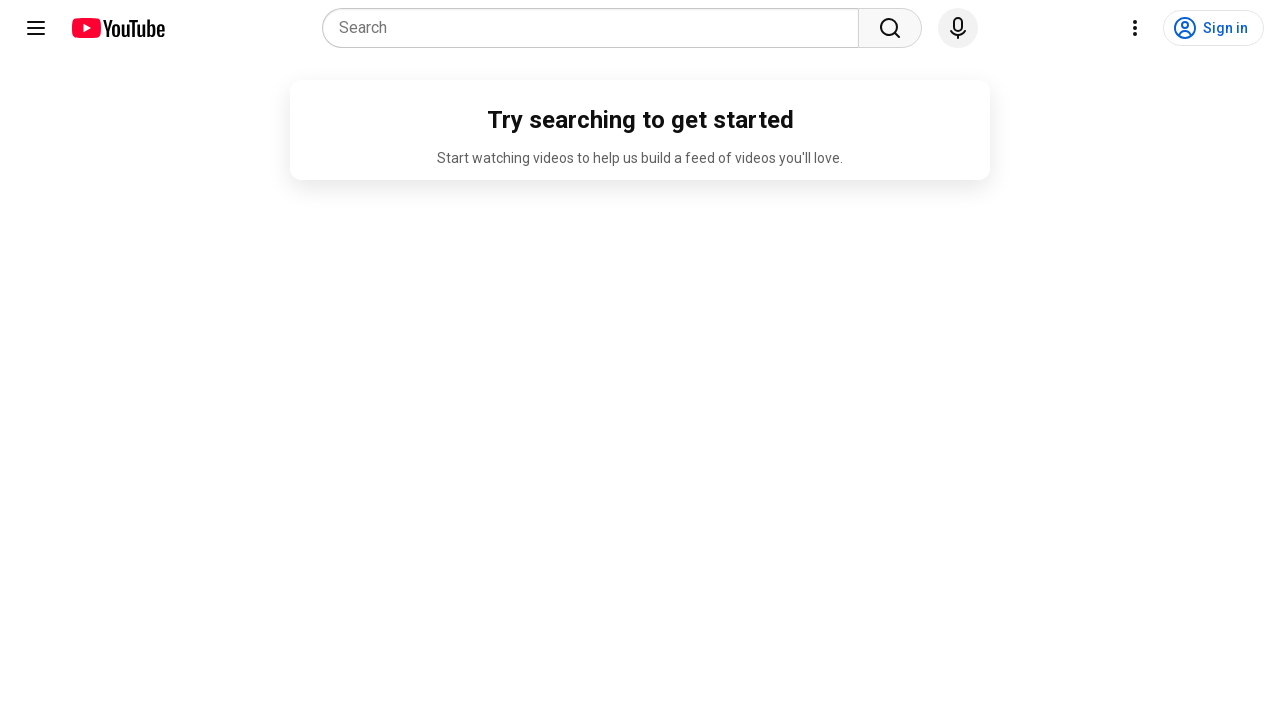

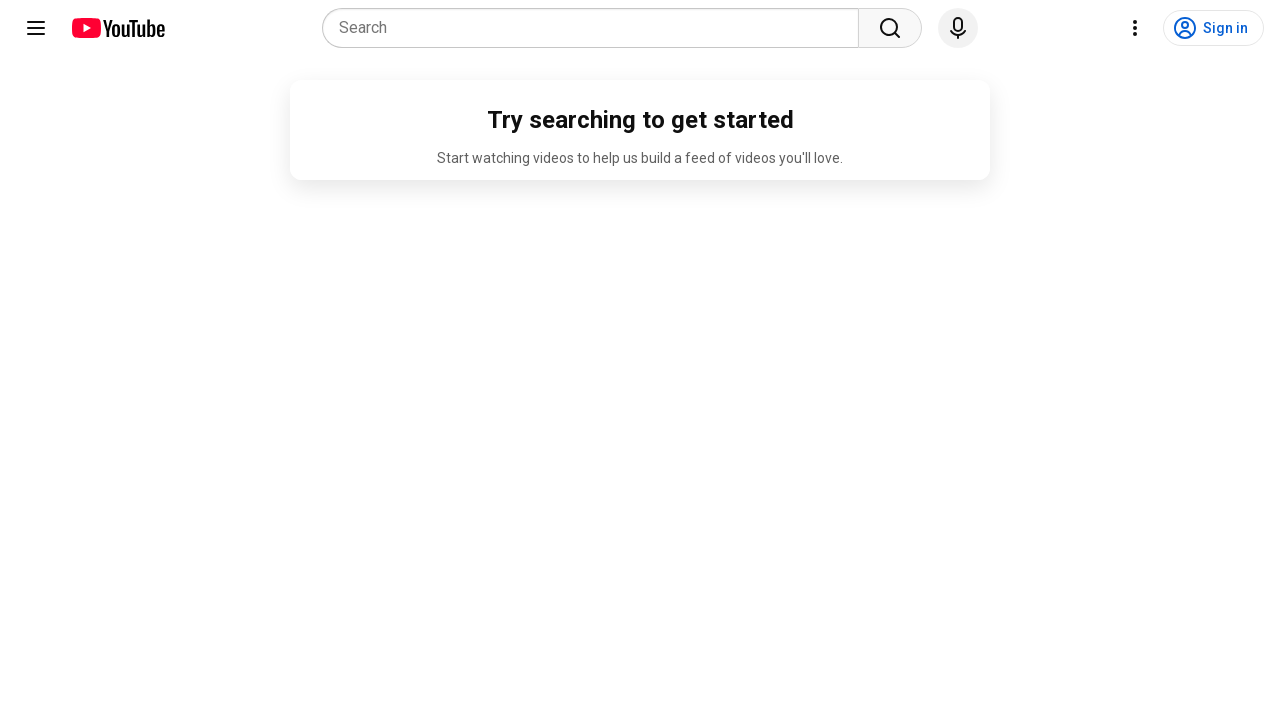